Tests JavaScript alert handling by clicking a button to trigger an alert and then accepting it

Starting URL: https://echoecho.com/javascript4.htm

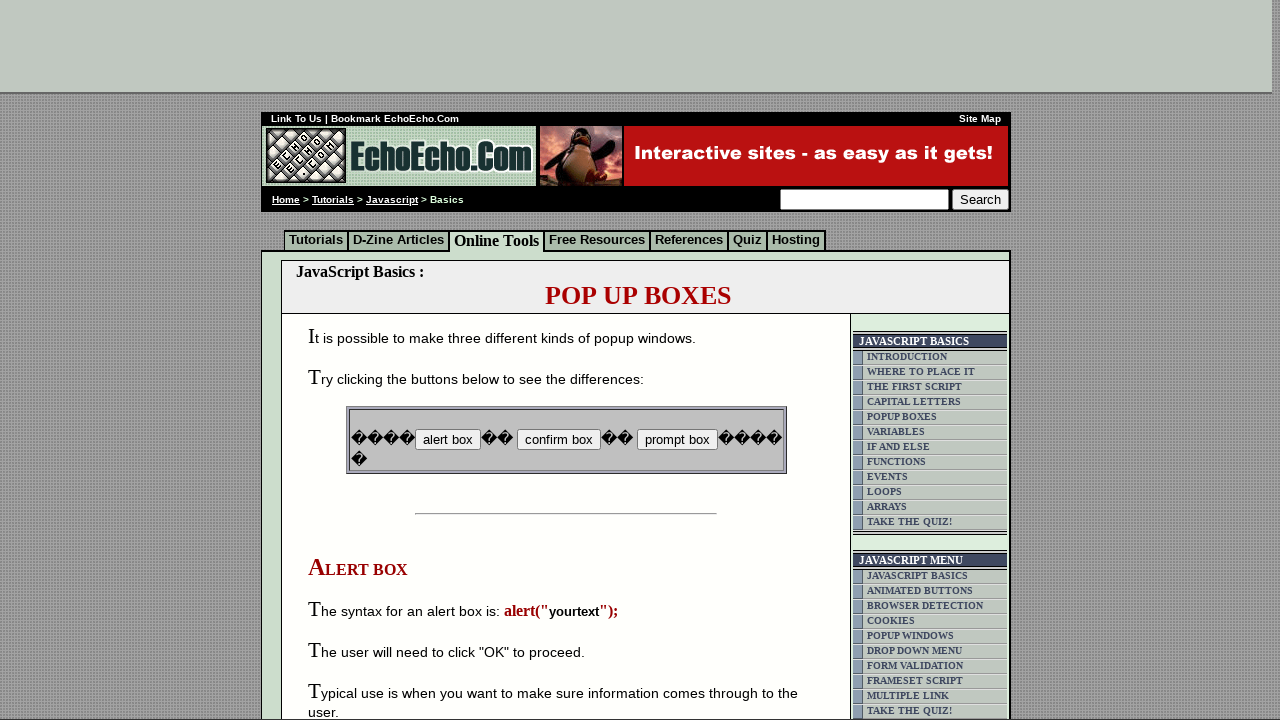

Clicked button to trigger JavaScript alert at (558, 440) on input[name='B2']
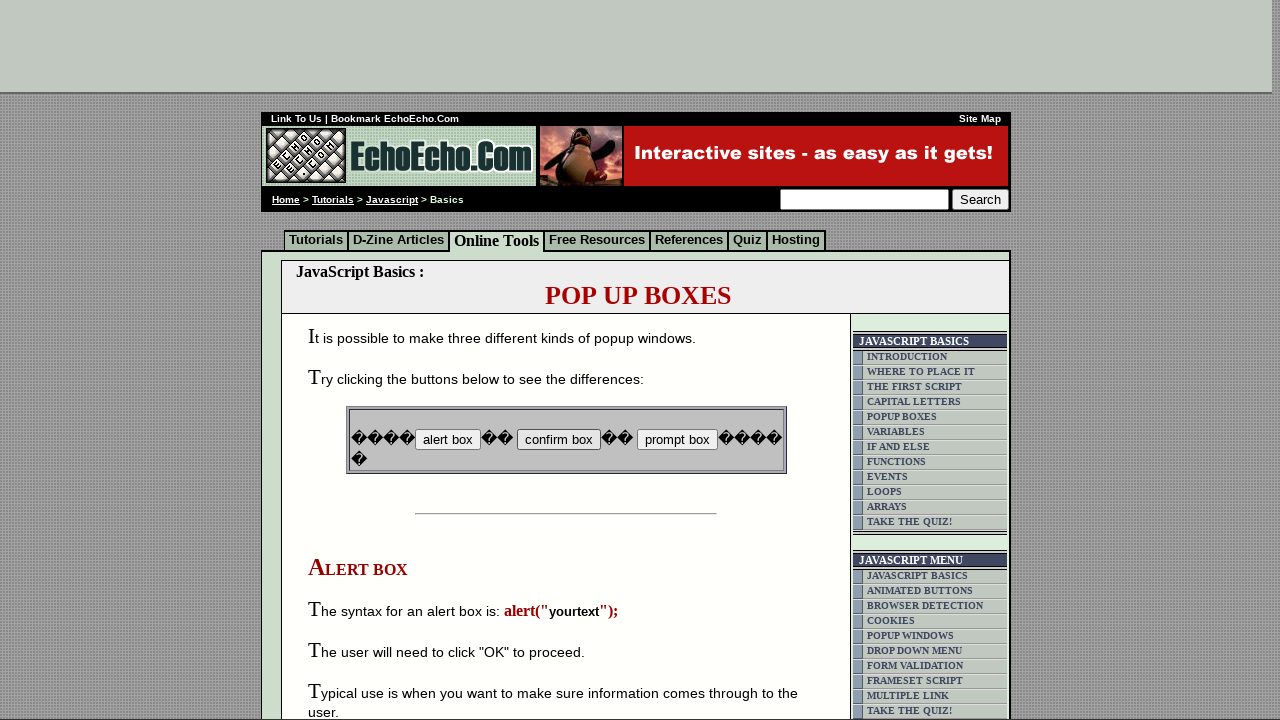

Set up dialog handler to accept the alert
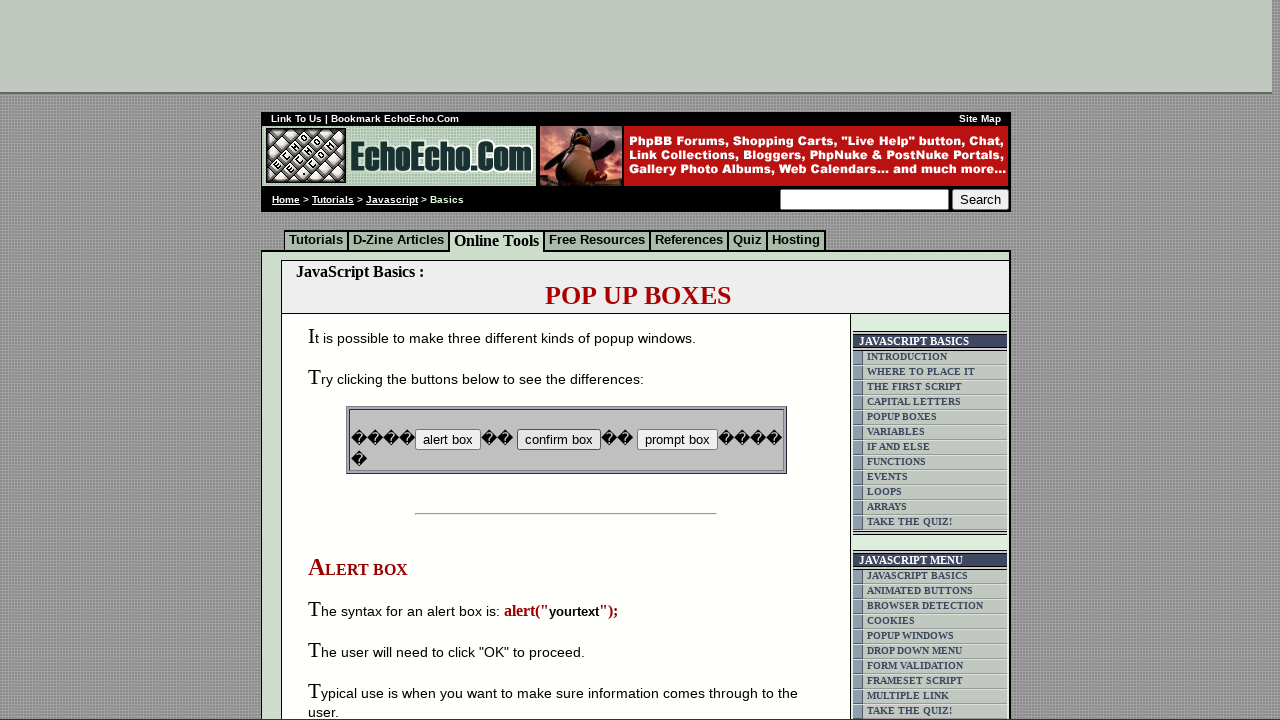

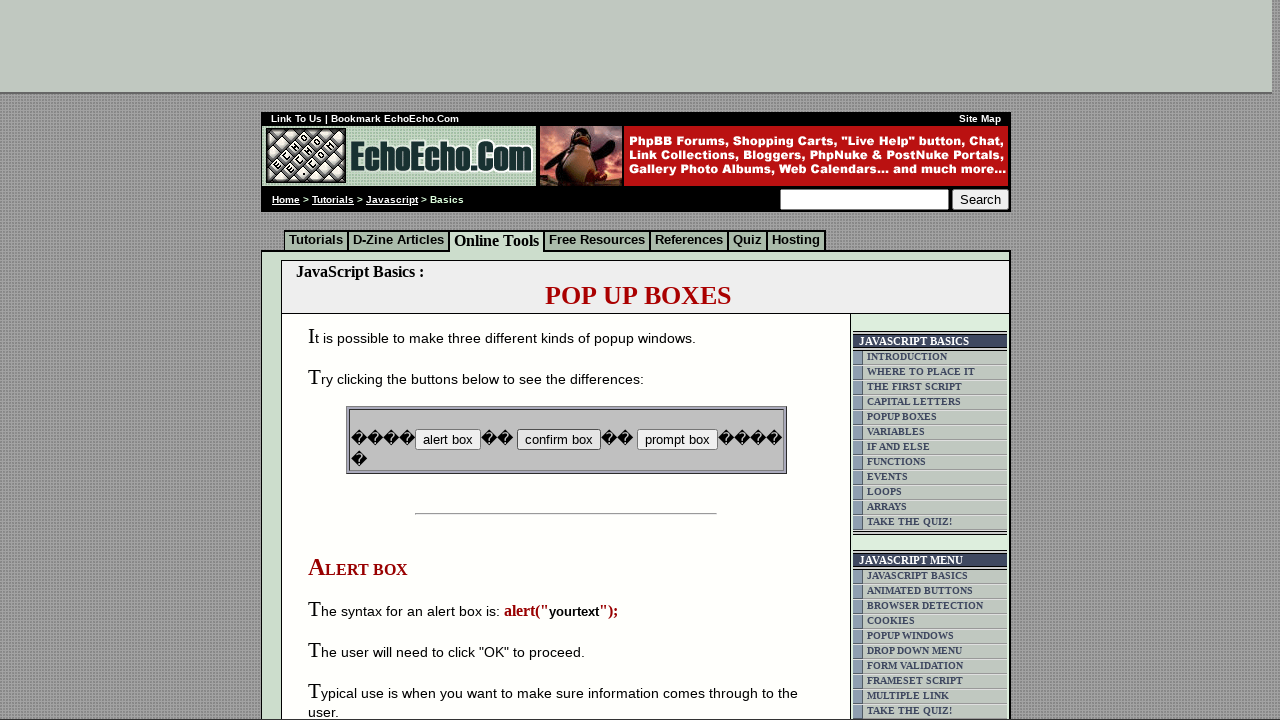